Tests hyperlink navigation on a status codes page by clicking on different status code links (200, 301, 404, 500), verifying the URL contains the expected path, then navigating back via the "here" link.

Starting URL: https://the-internet.herokuapp.com/status_codes

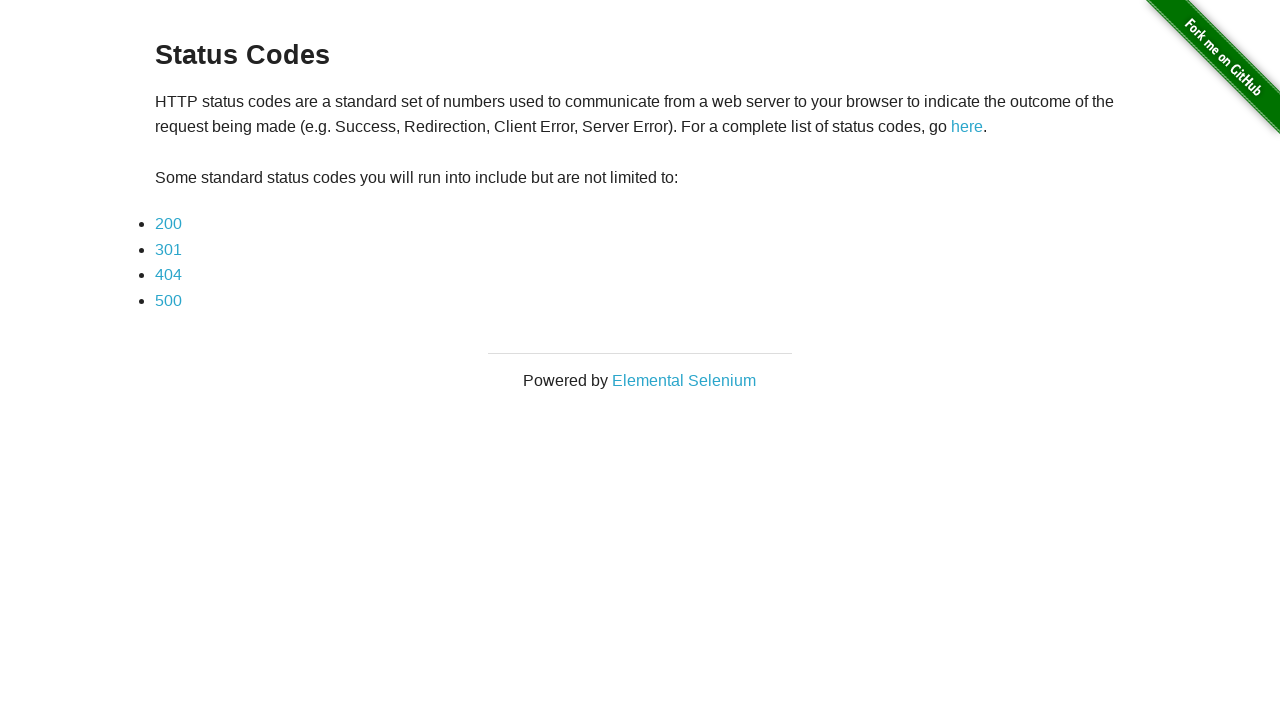

Clicked on status code 200 link at (168, 224) on a:text('200')
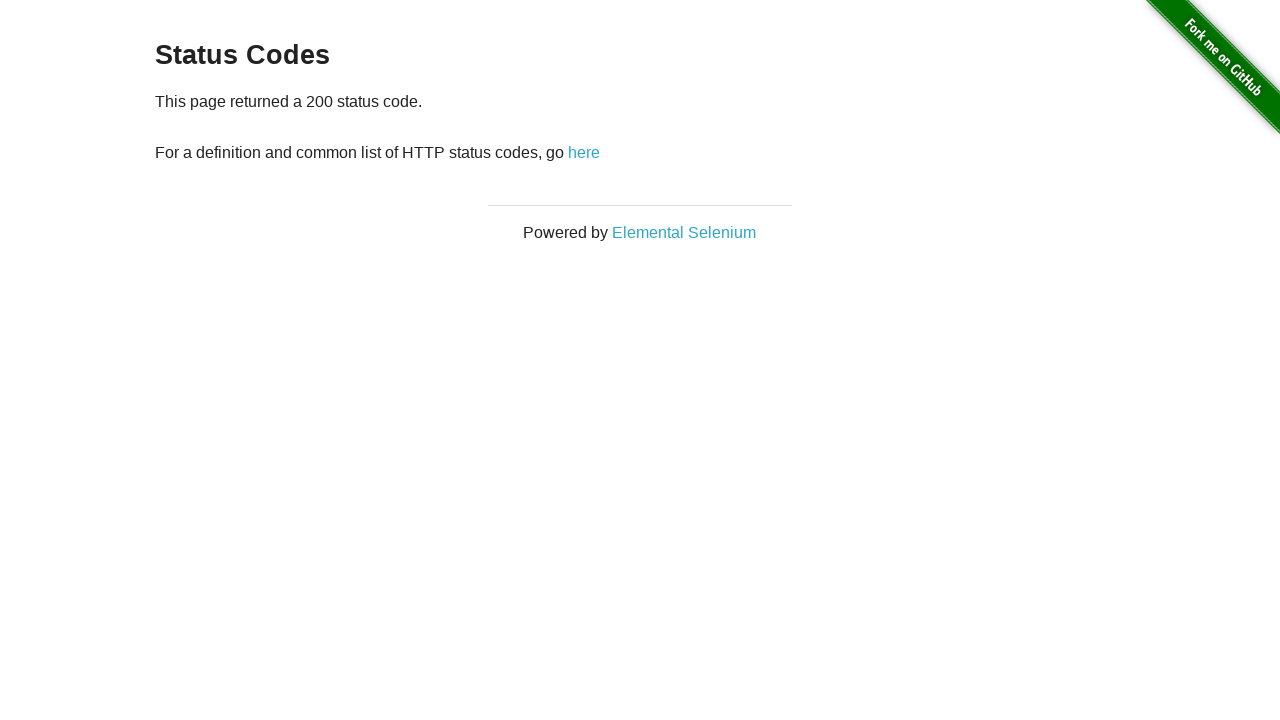

Verified URL contains 'status_codes/200'
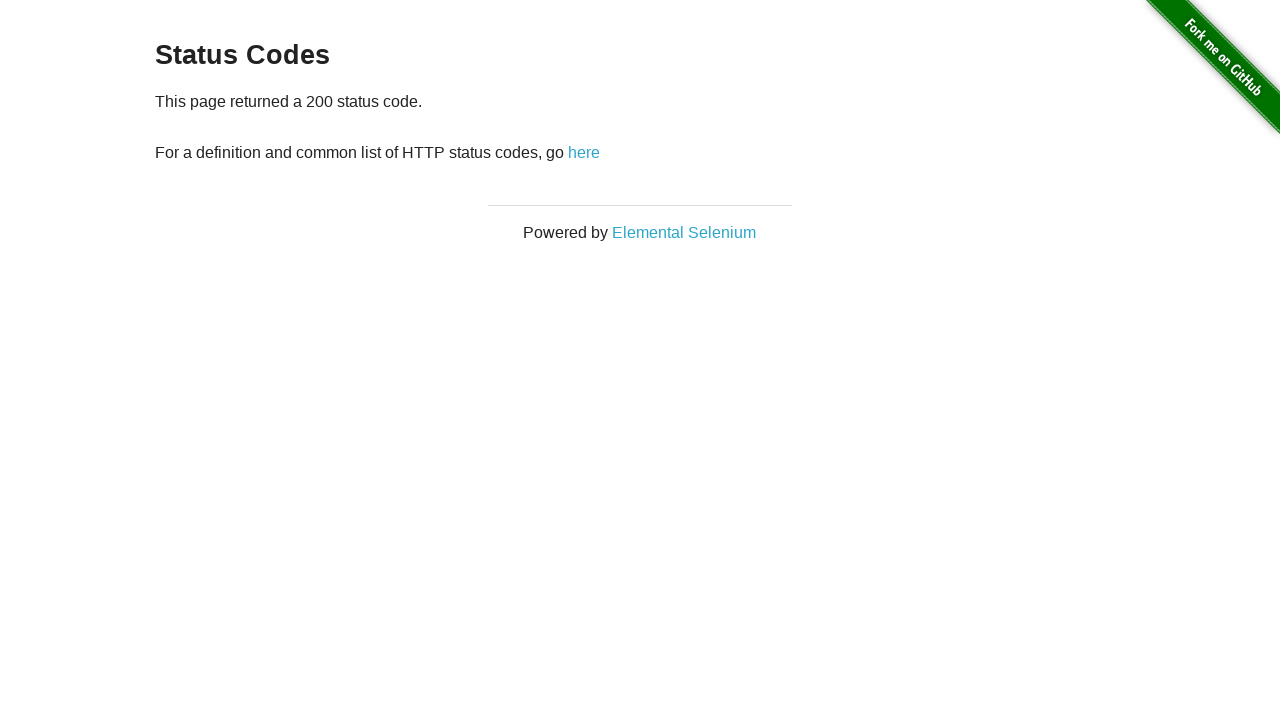

Clicked 'here' link to navigate back at (584, 152) on a:text('here')
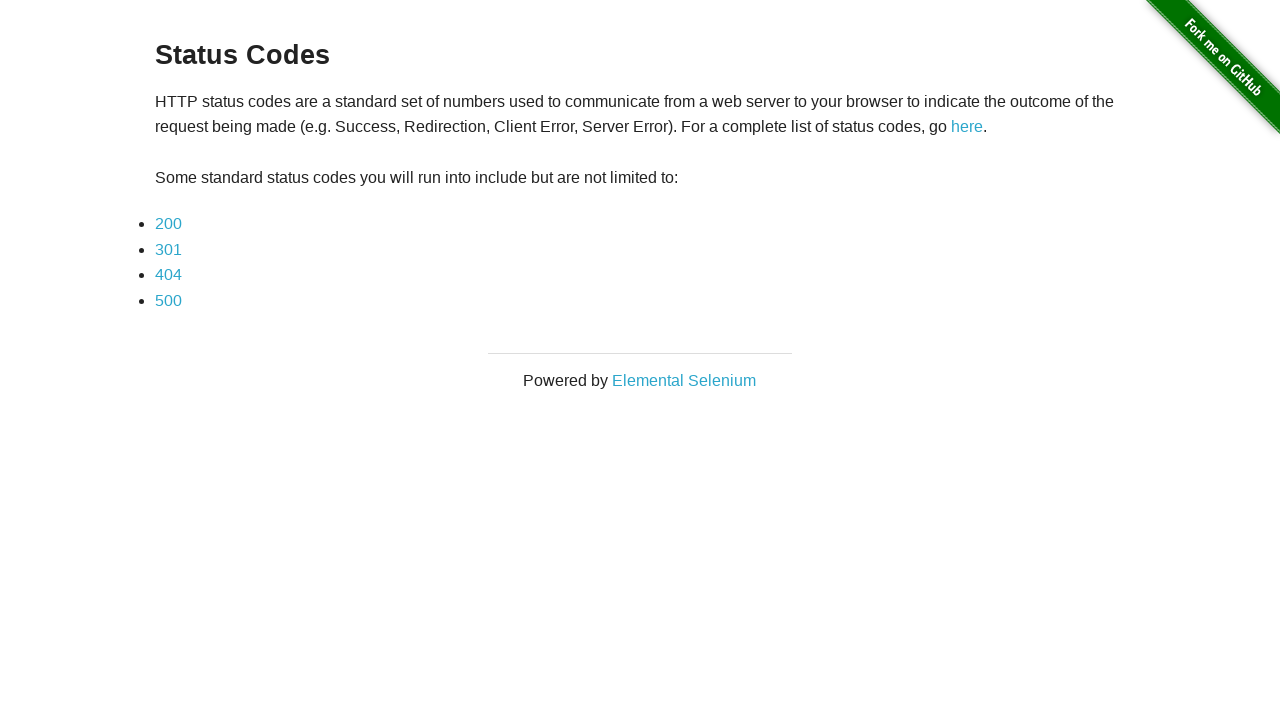

Verified URL contains 'status_codes'
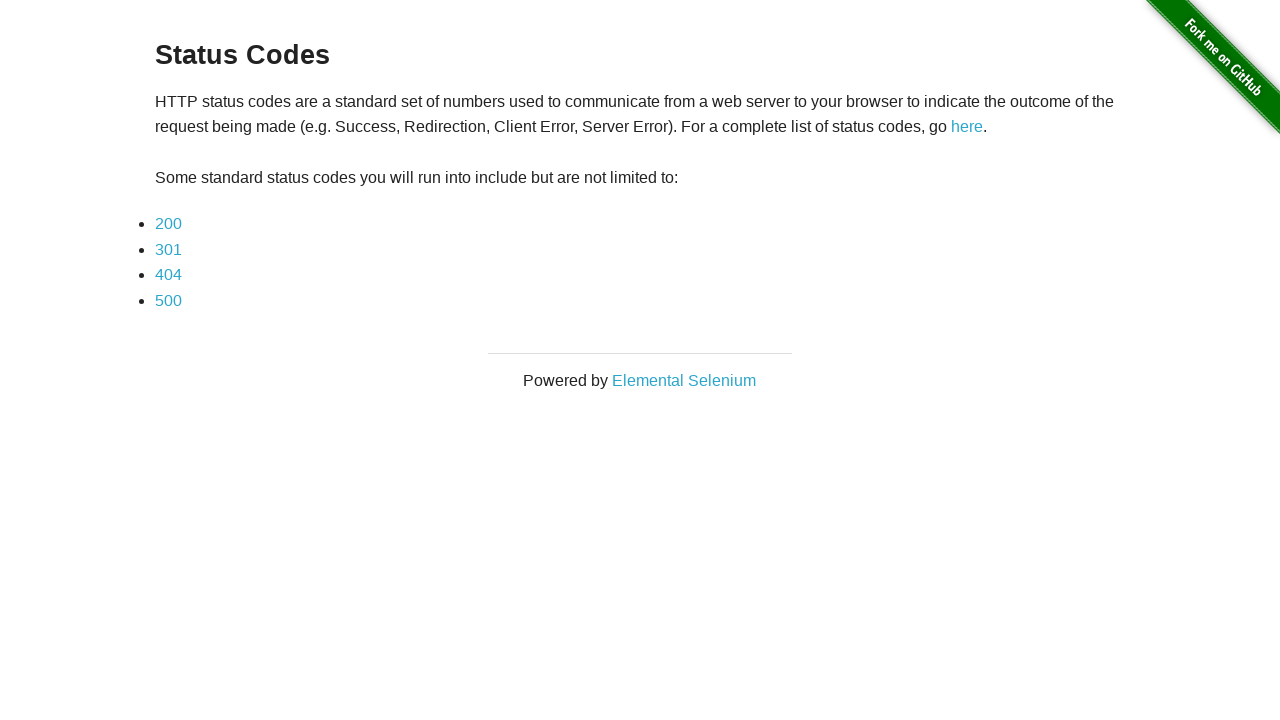

Clicked on status code 301 link at (168, 249) on a:text('301')
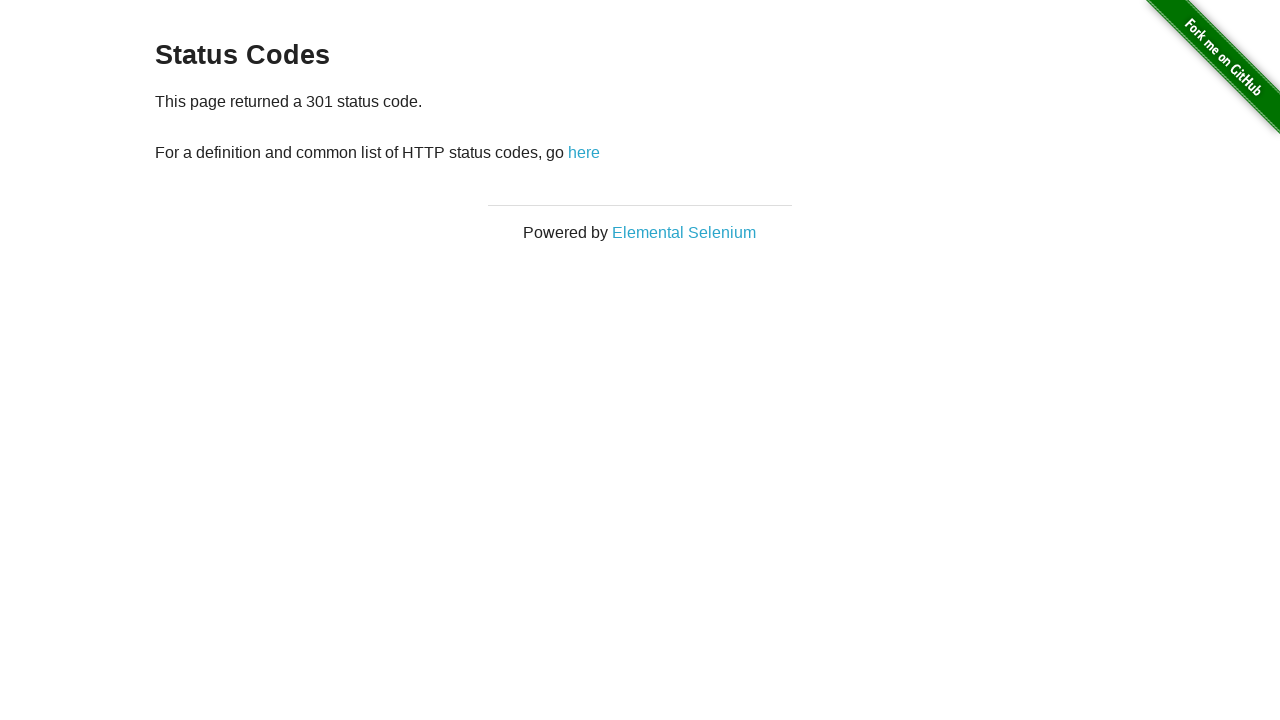

Verified URL contains 'status_codes/301'
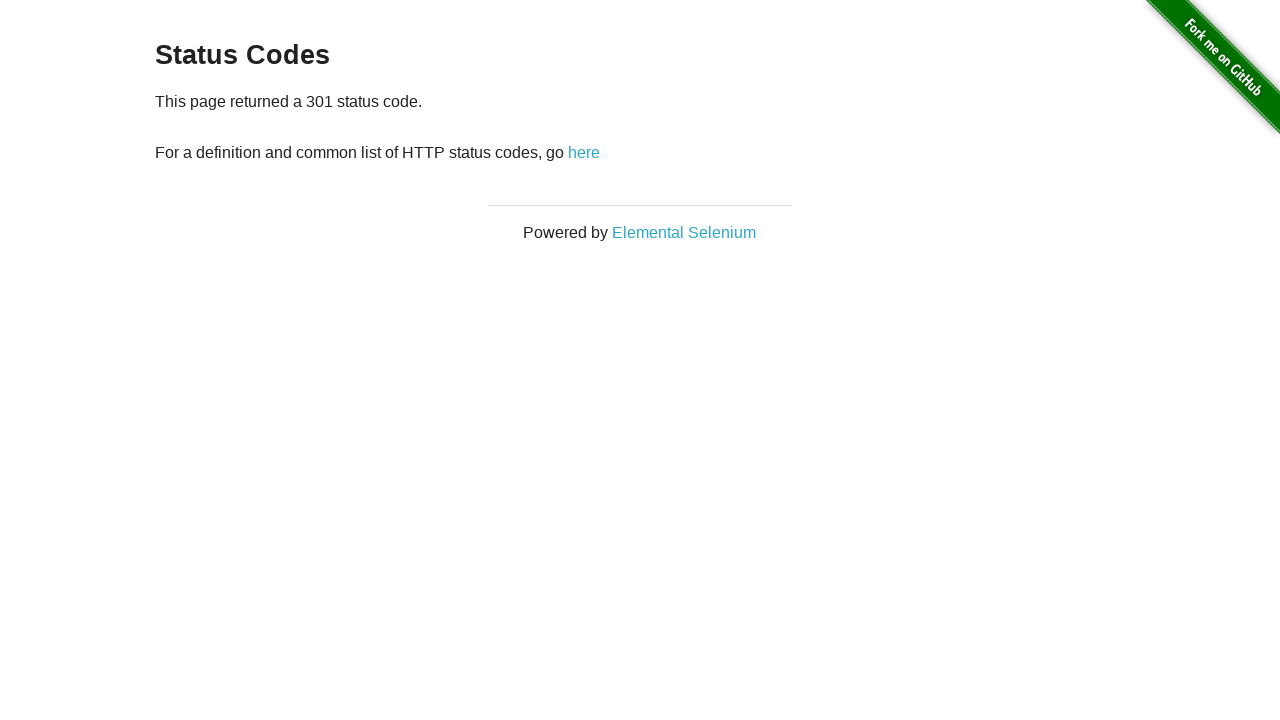

Clicked 'here' link to navigate back at (584, 152) on a:text('here')
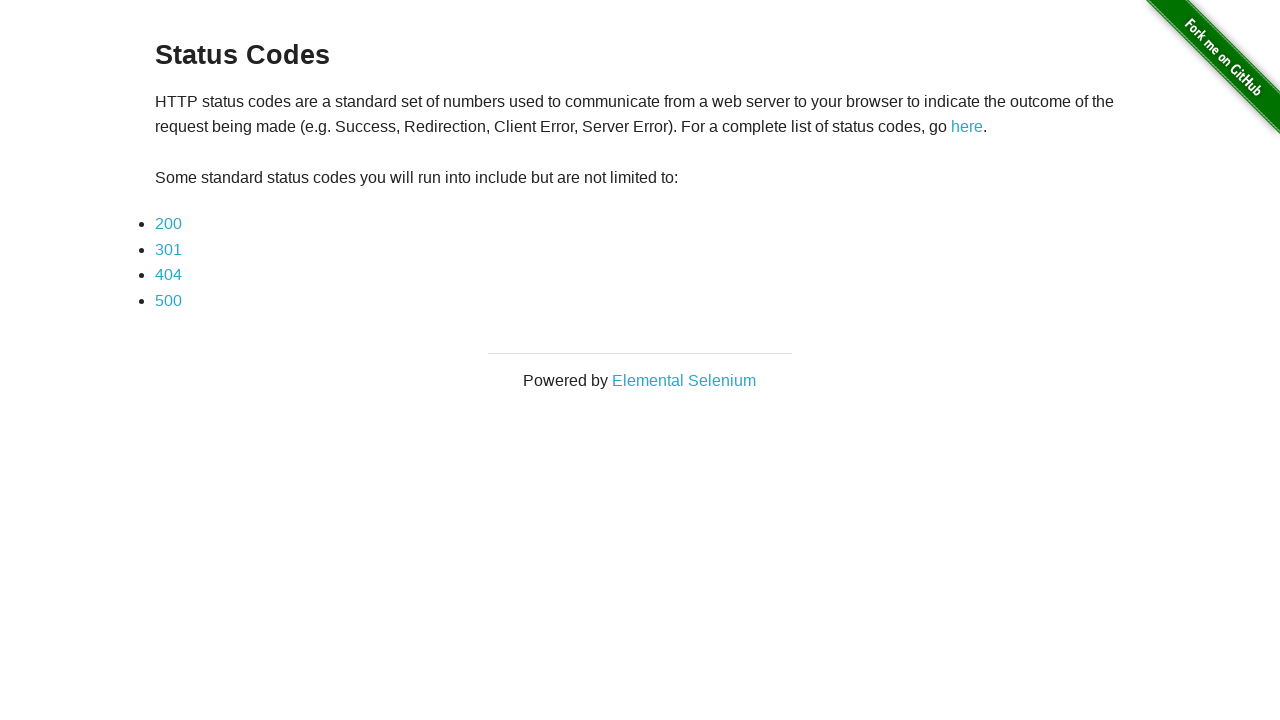

Verified URL contains 'status_codes'
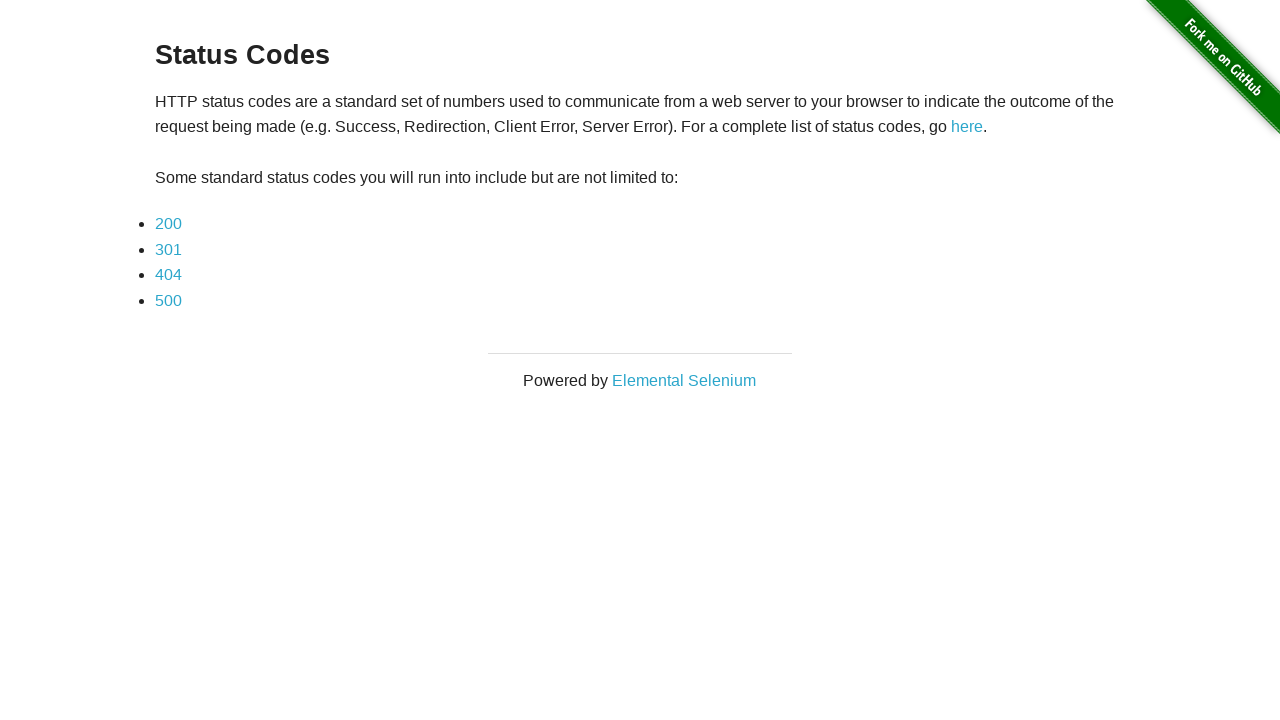

Clicked on status code 404 link at (168, 275) on a:text('404')
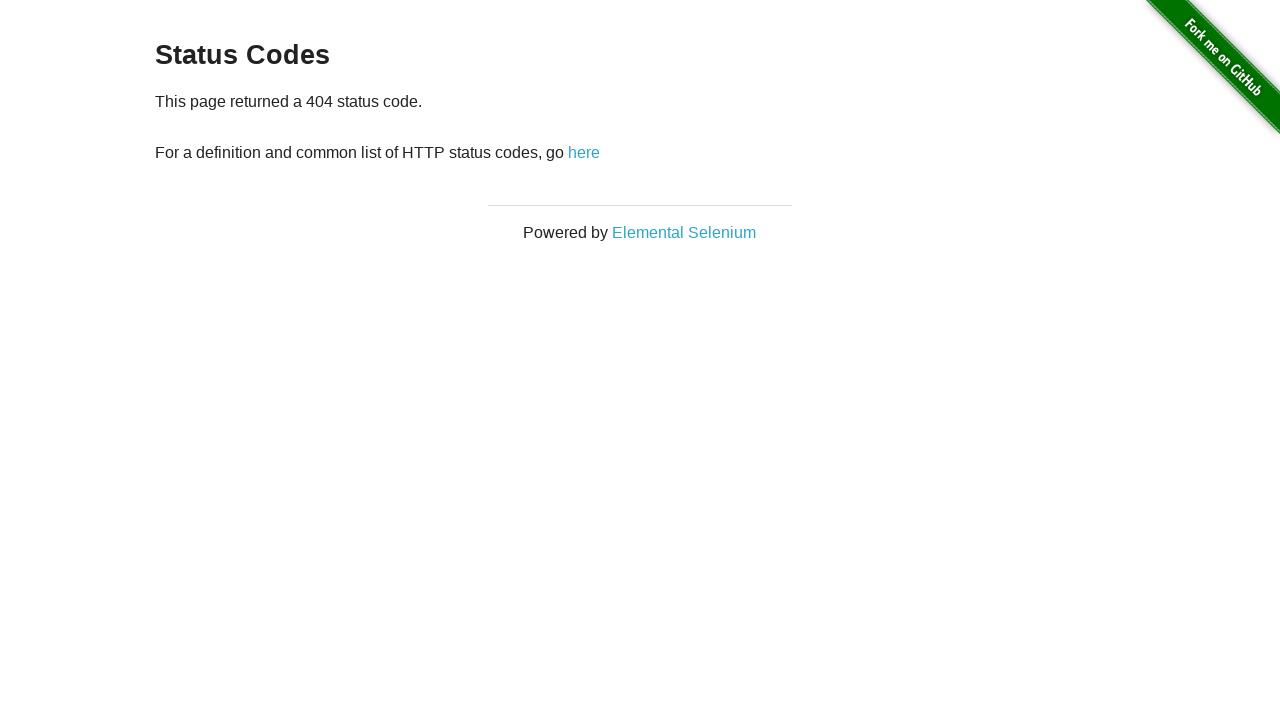

Verified URL contains 'status_codes/404'
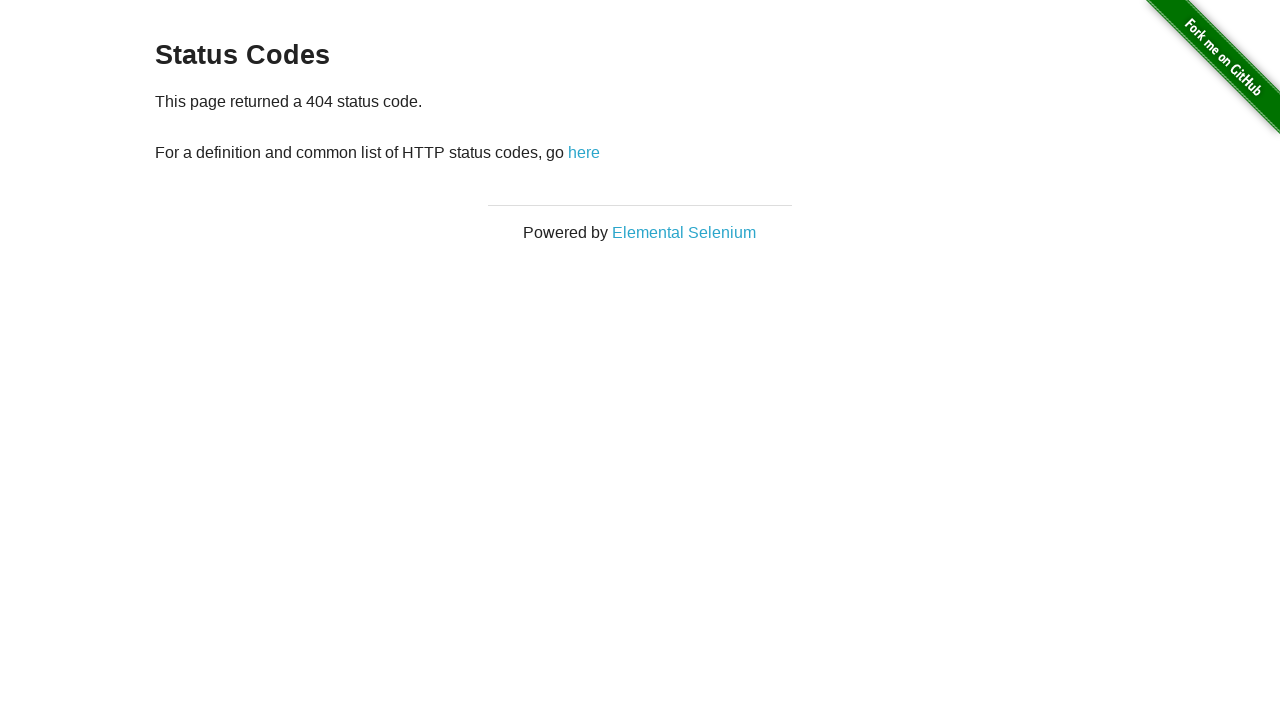

Clicked 'here' link to navigate back at (584, 152) on a:text('here')
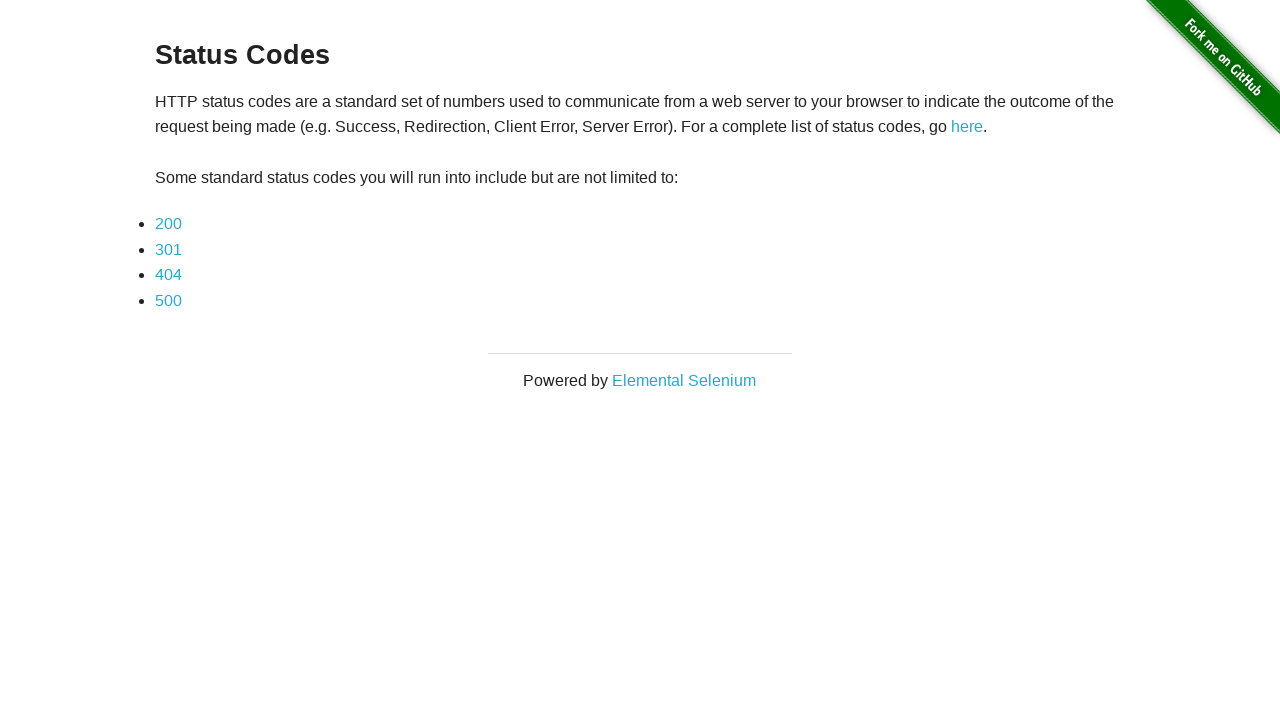

Verified URL contains 'status_codes'
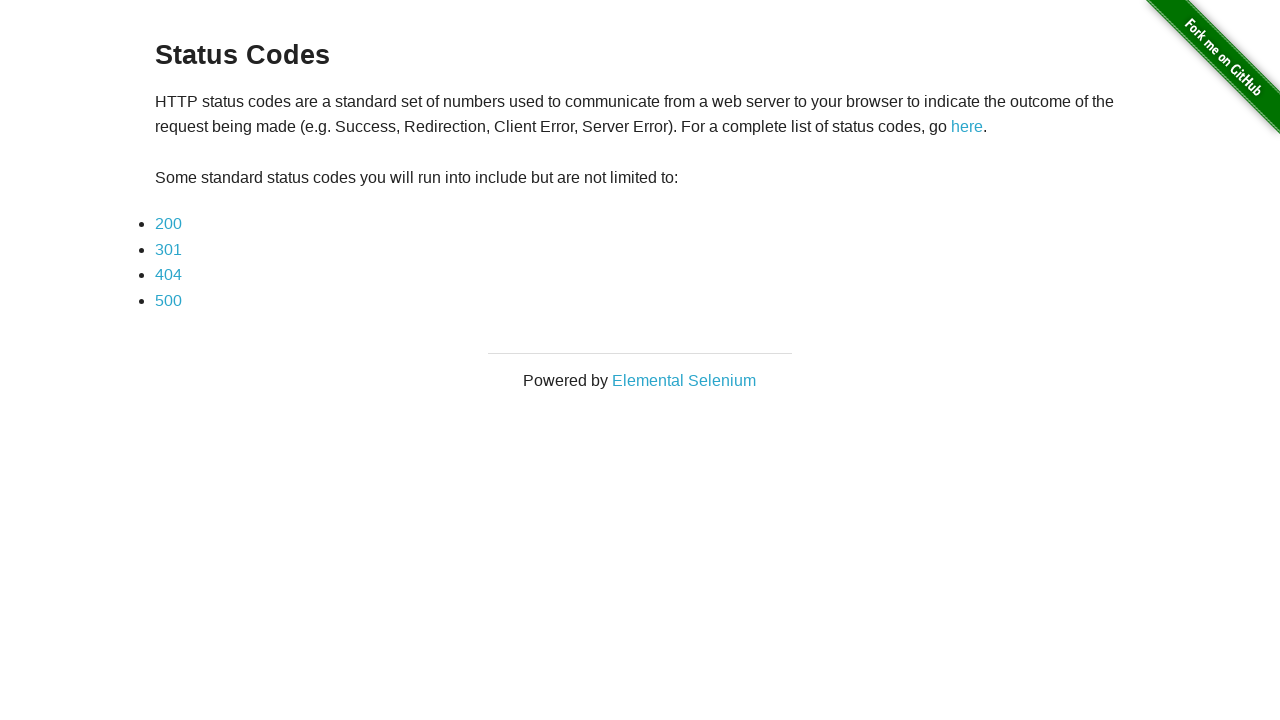

Clicked on status code 500 link at (168, 300) on a:text('500')
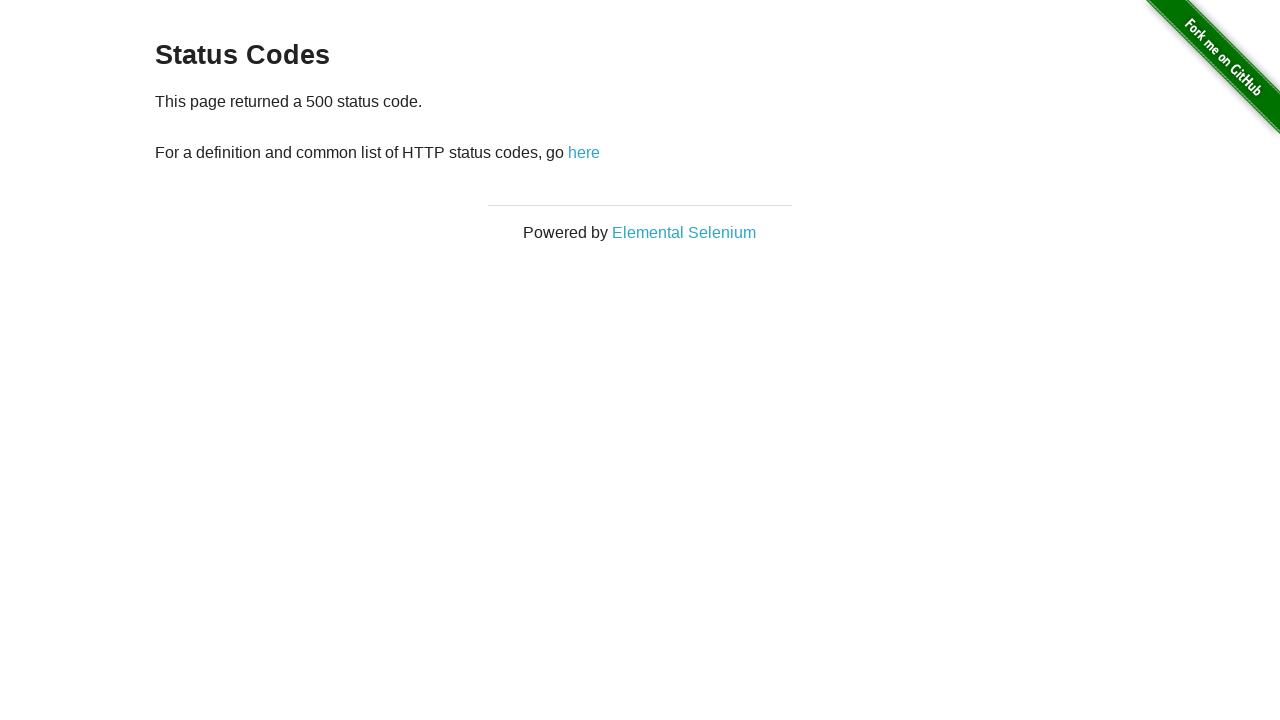

Verified URL contains 'status_codes/500'
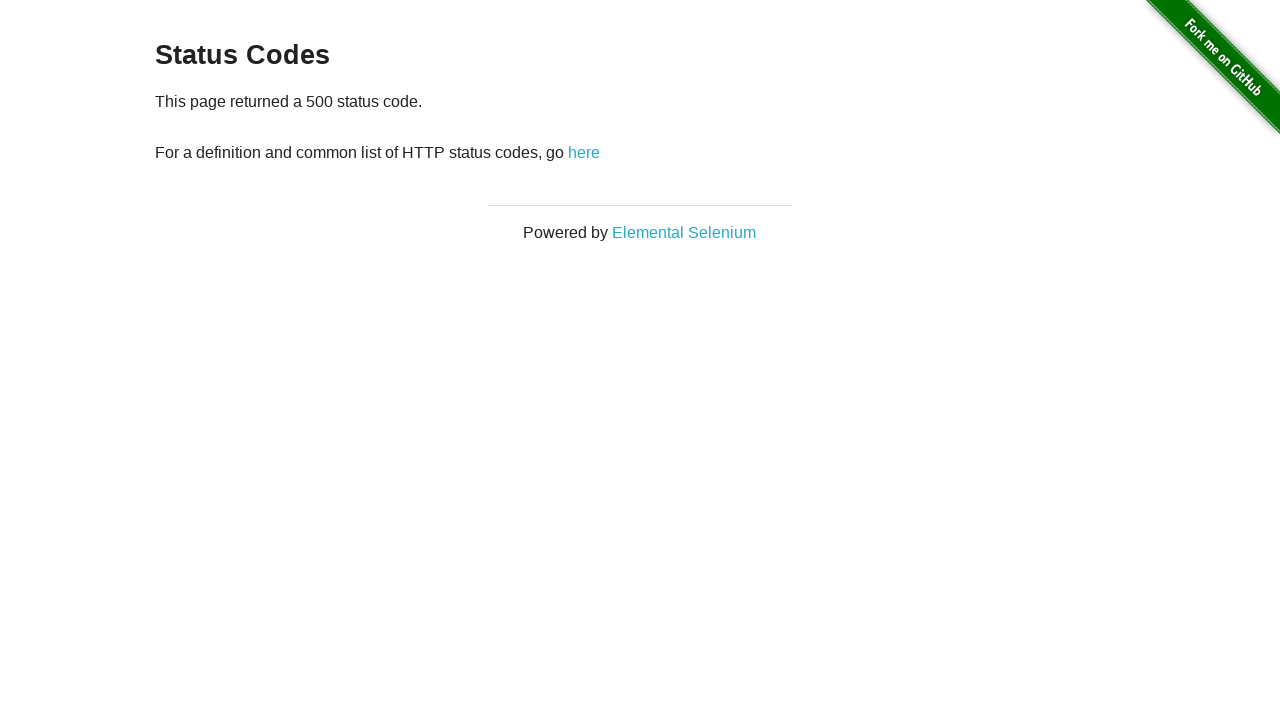

Clicked 'here' link to navigate back at (584, 152) on a:text('here')
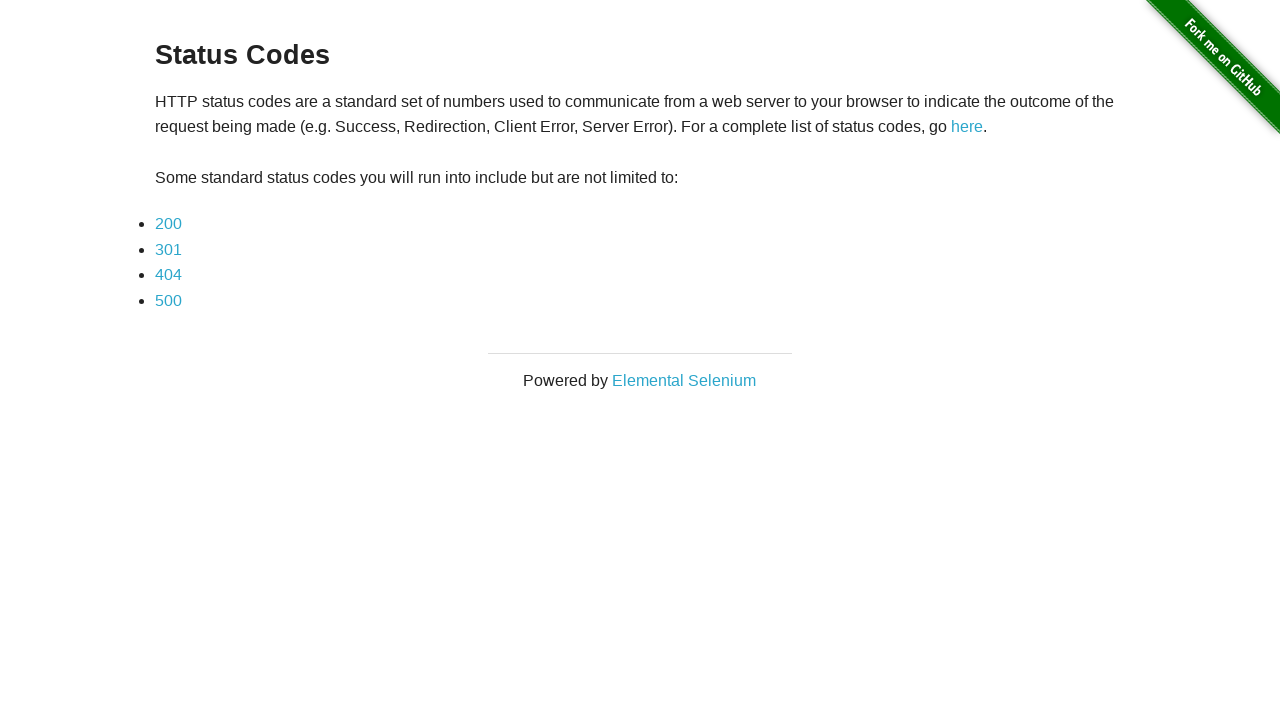

Verified URL contains 'status_codes'
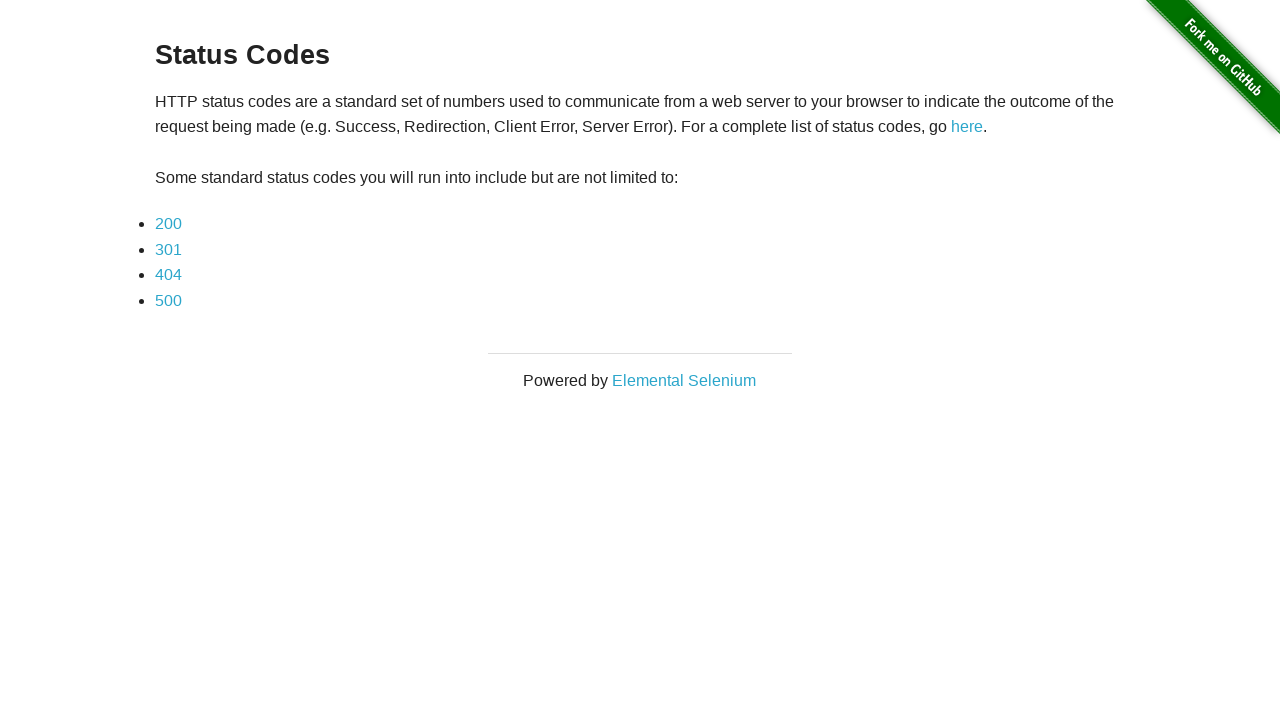

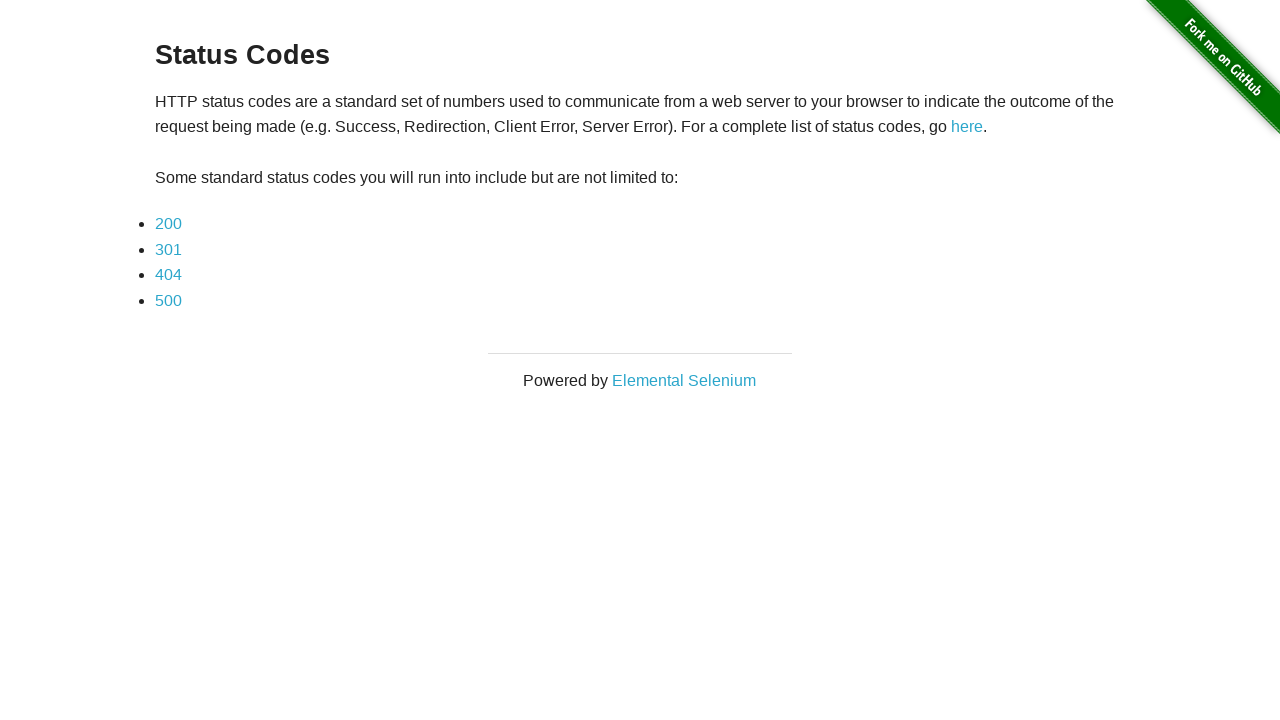